Tests JavaScript alert and confirm dialog handling by filling a name field, triggering an alert, accepting it, then triggering a confirm dialog and dismissing it.

Starting URL: https://rahulshettyacademy.com/AutomationPractice/

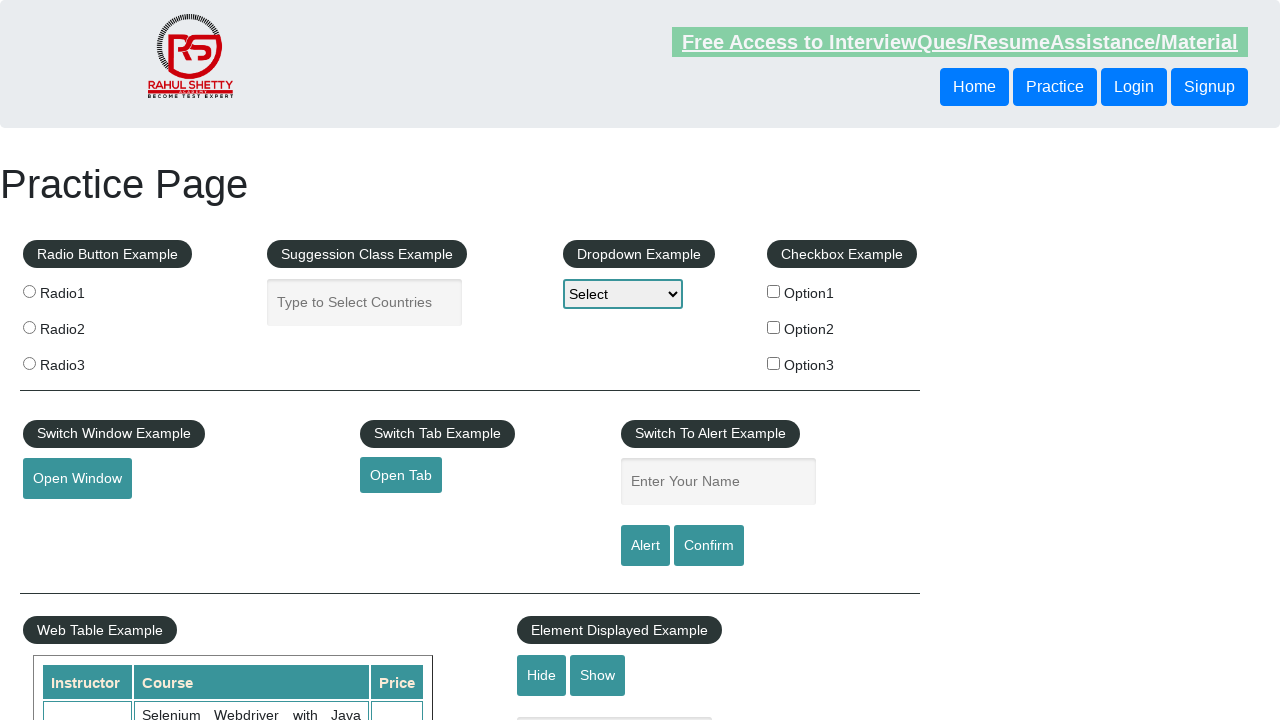

Filled name field with 'Imran' on #name
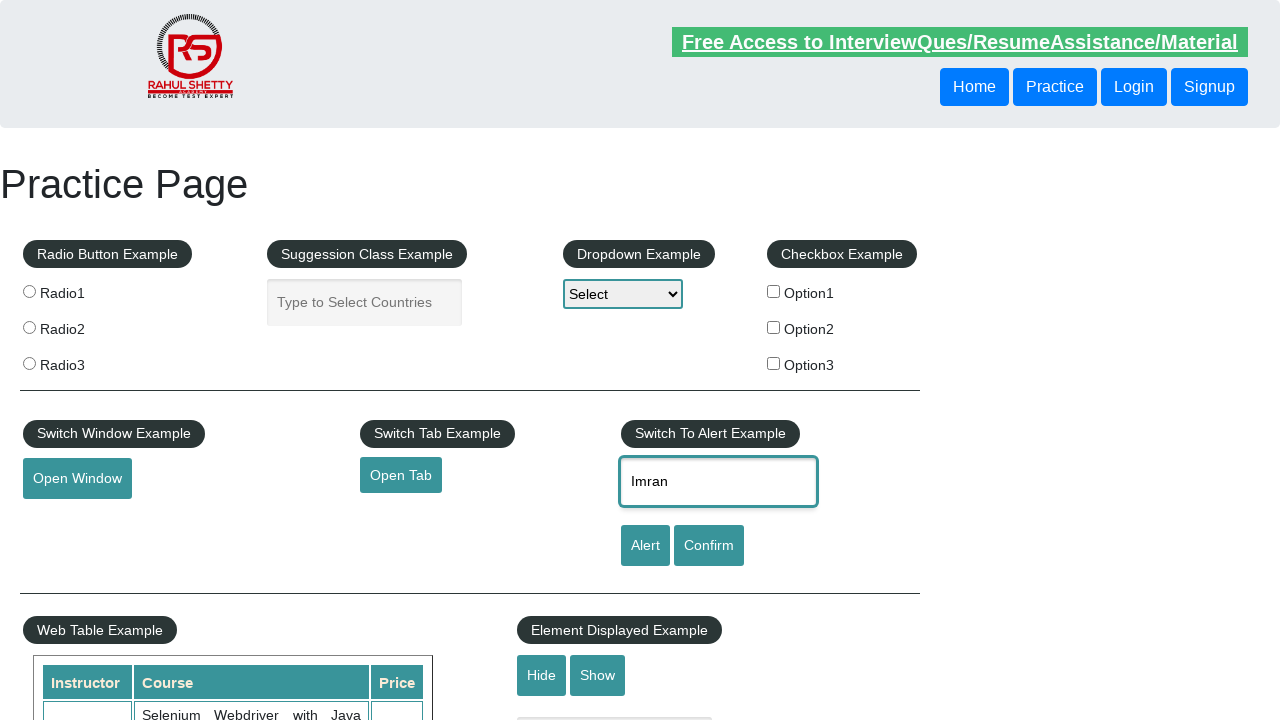

Clicked alert button at (645, 546) on #alertbtn
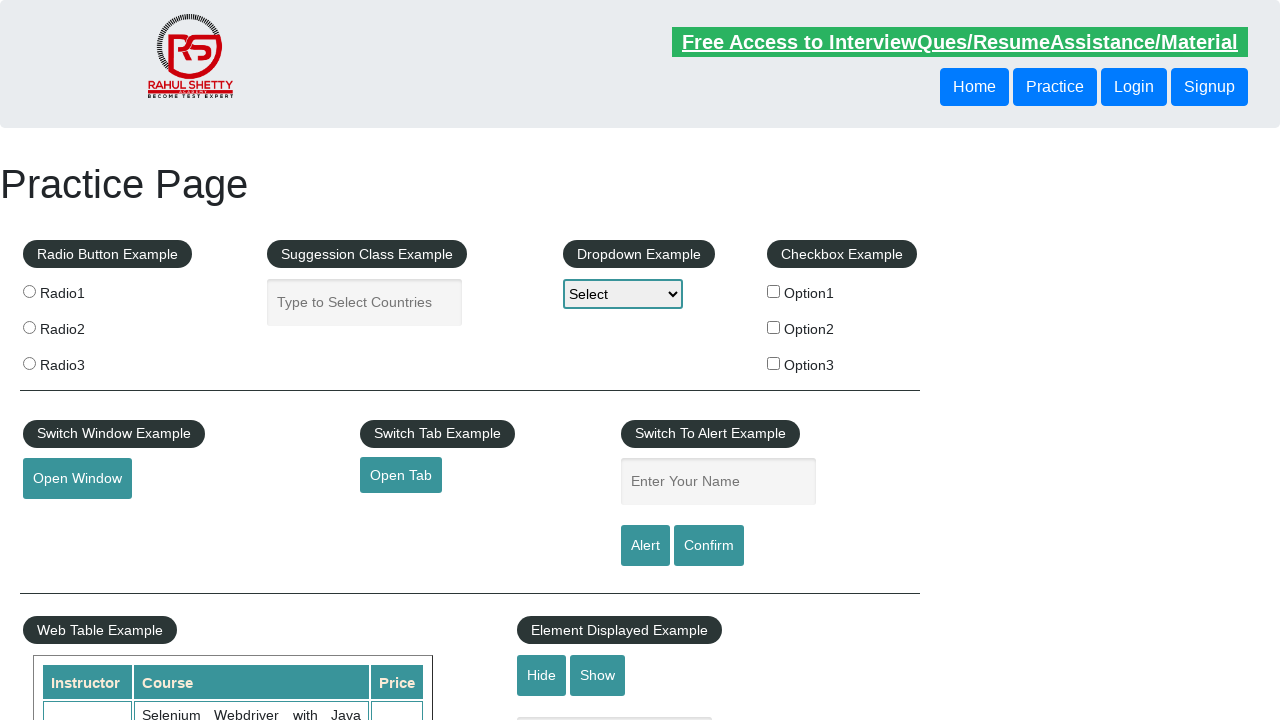

Set up dialog handler to accept alerts
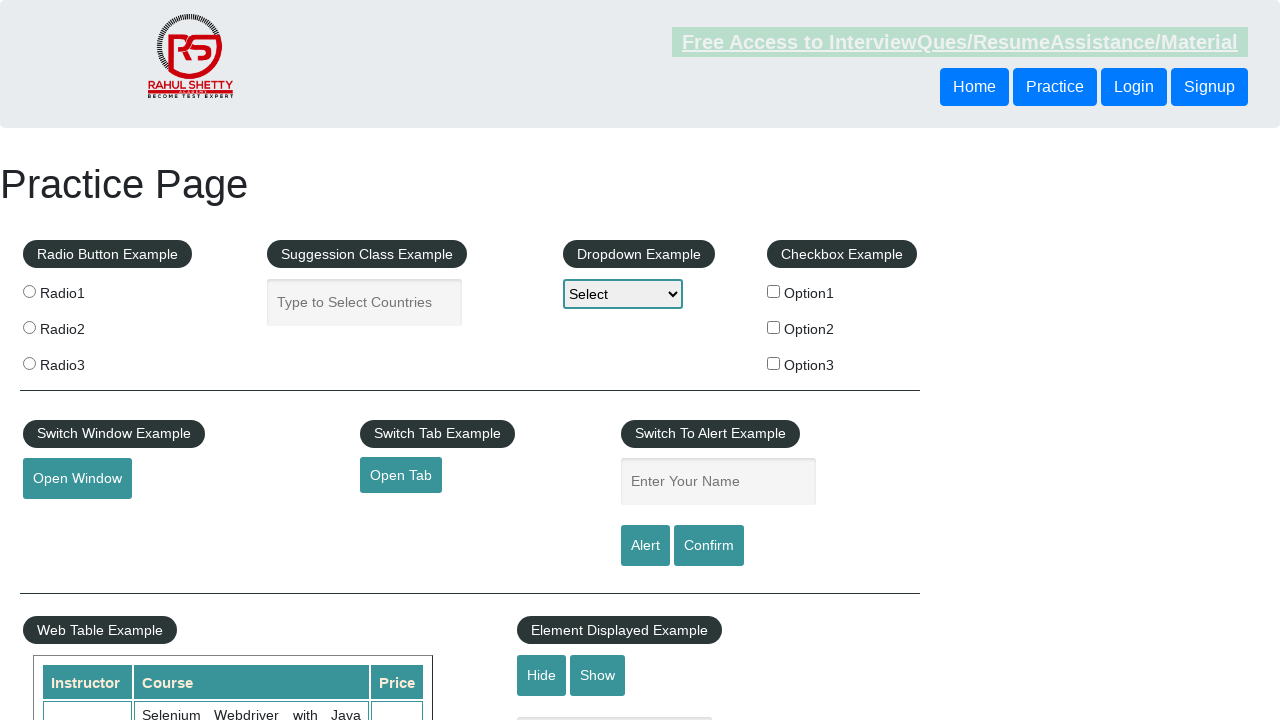

Clicked alert button again to trigger alert with handler in place at (645, 546) on #alertbtn
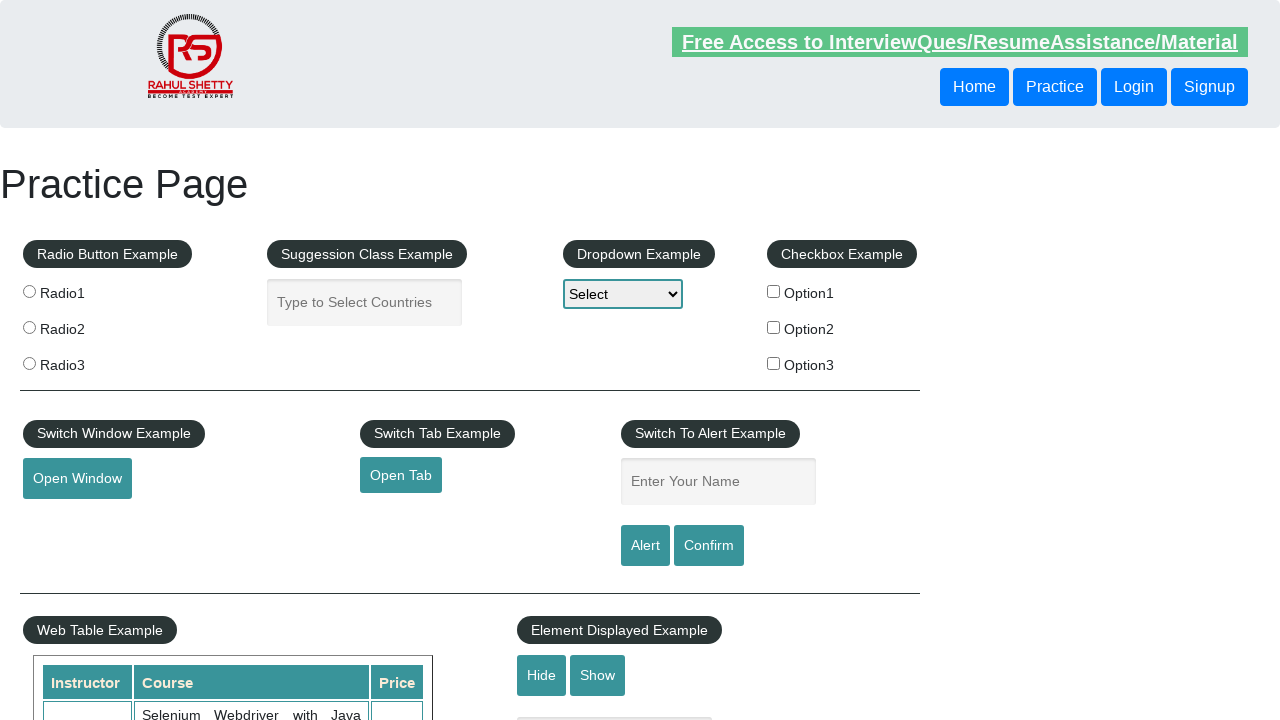

Waited for alert to be processed
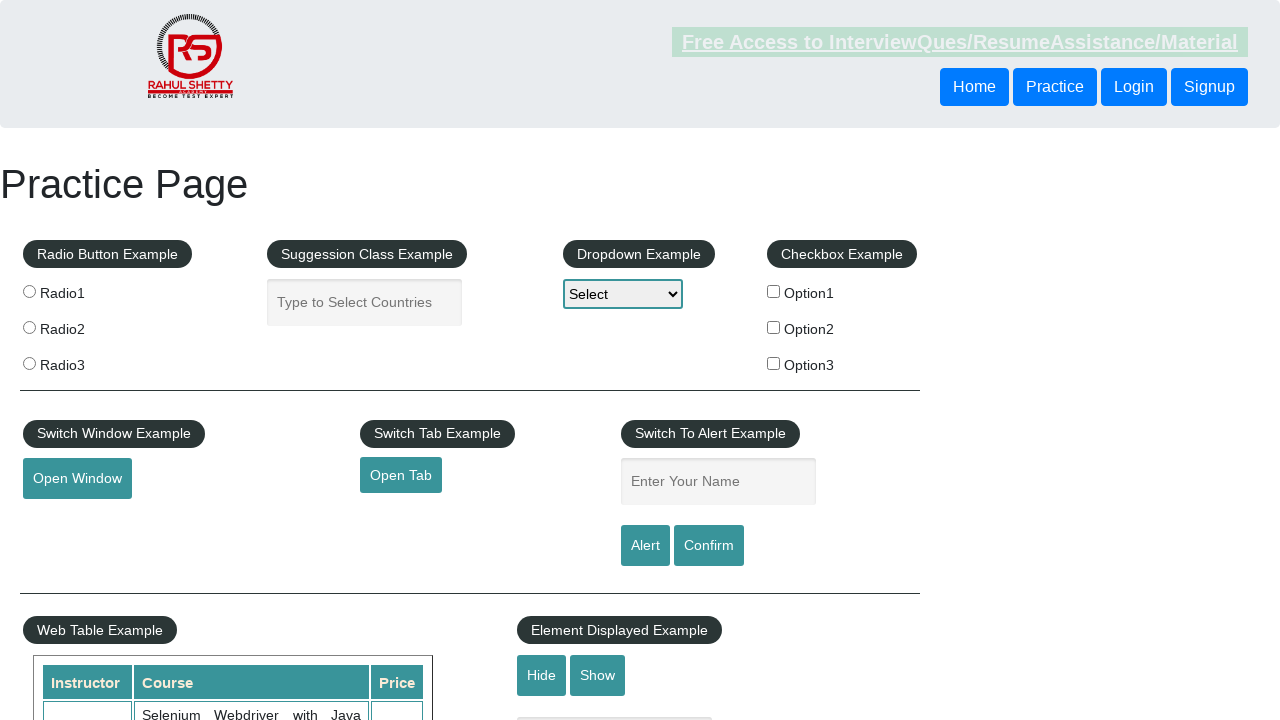

Set up dialog handler to dismiss confirm dialogs
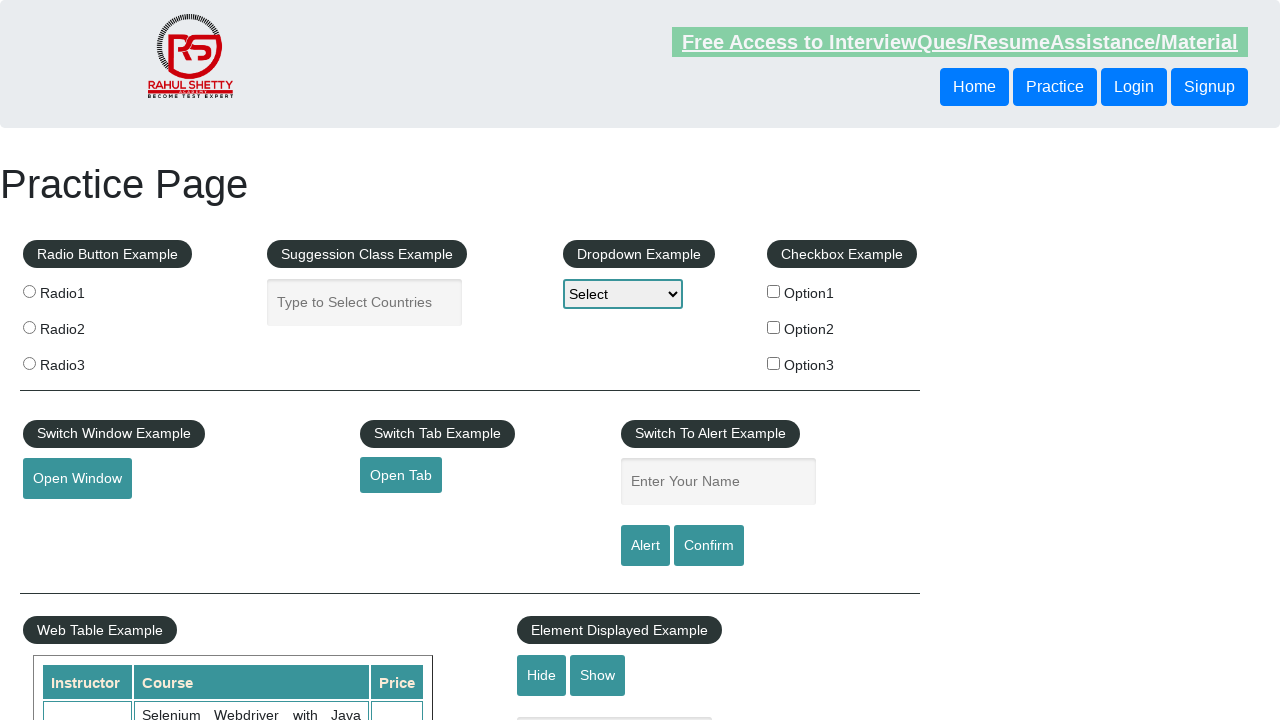

Clicked confirm button to trigger confirm dialog at (709, 546) on #confirmbtn
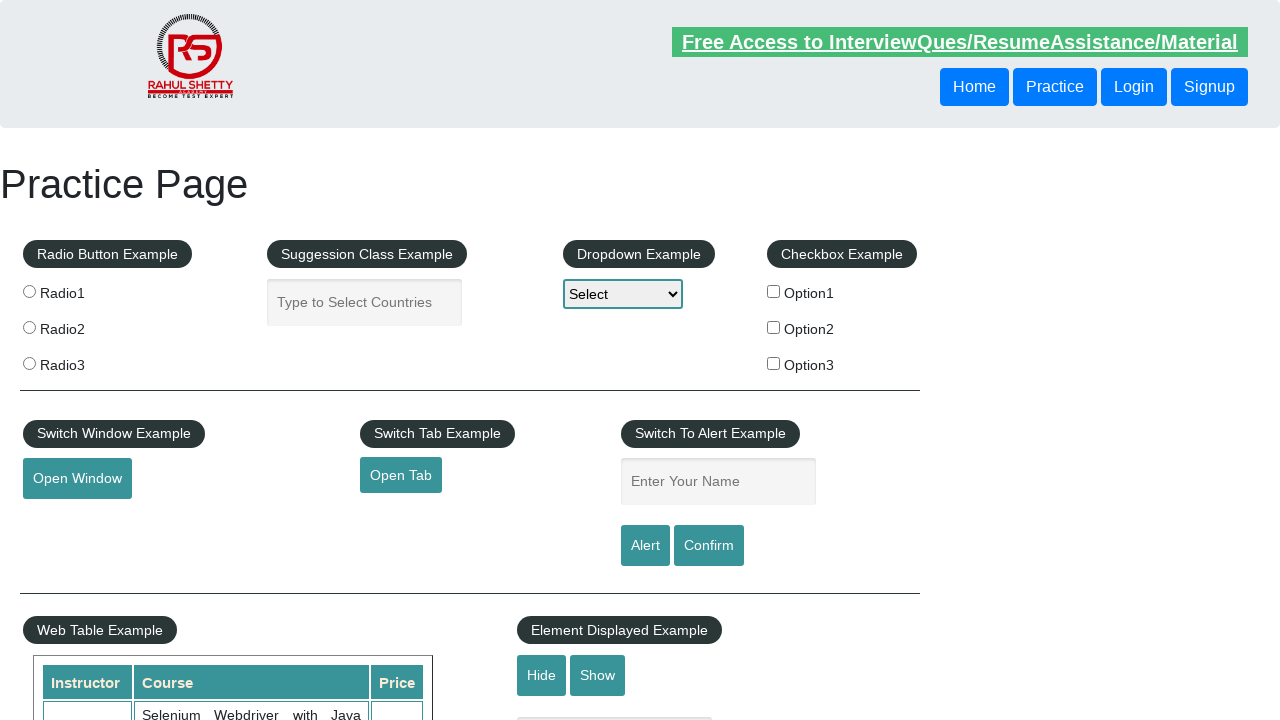

Waited for confirm dialog to be processed
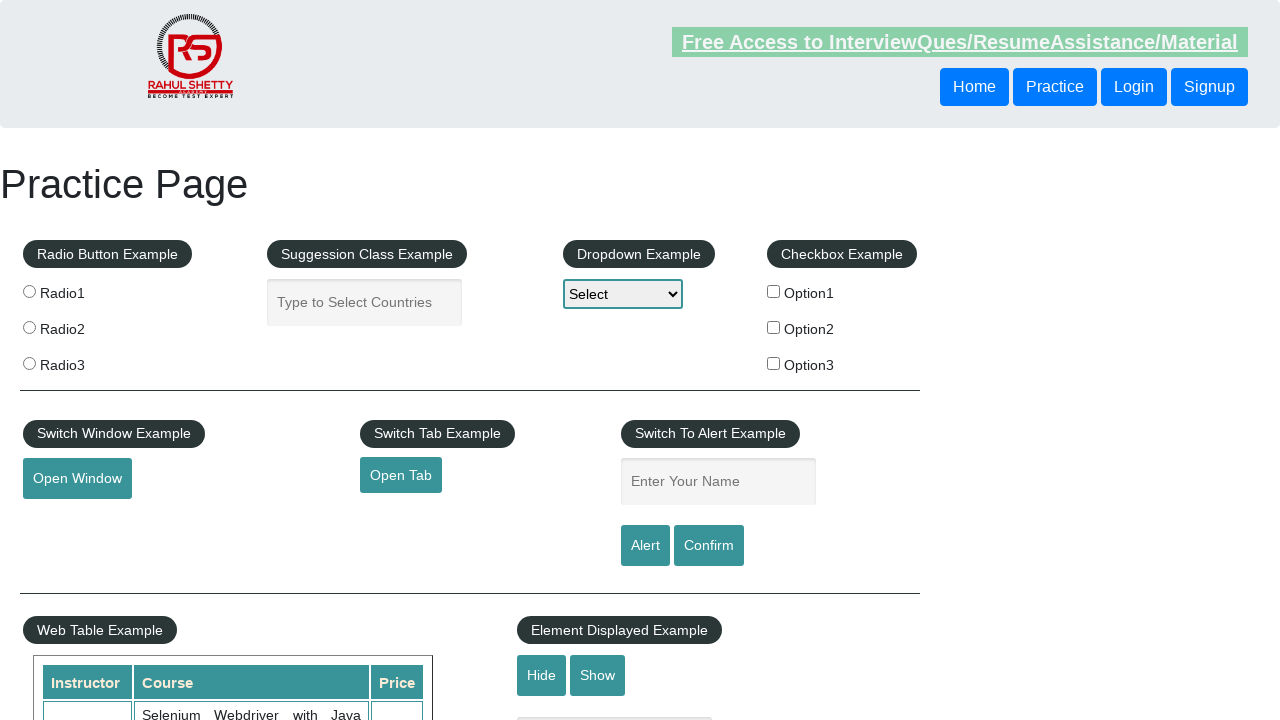

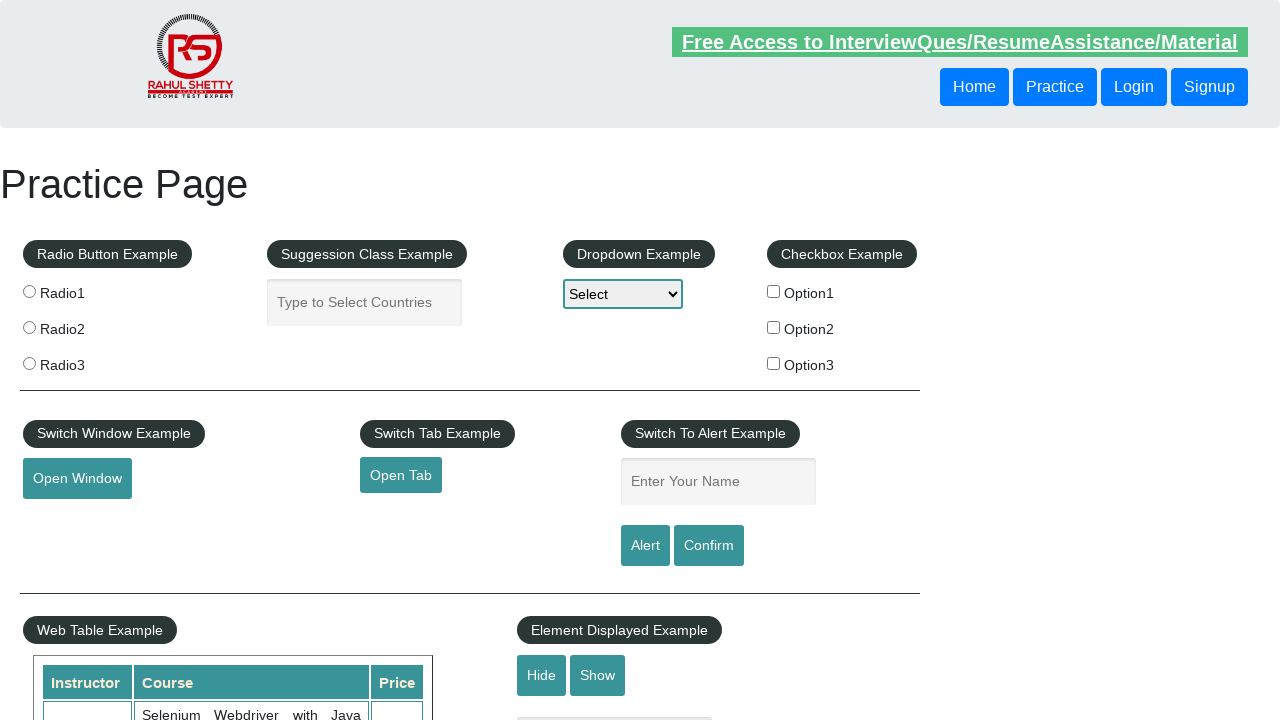